Tests the hotel listing functionality by clicking on the hotel list button and verifying that 10 hotels are displayed

Starting URL: http://hotel-v3.progmasters.hu/

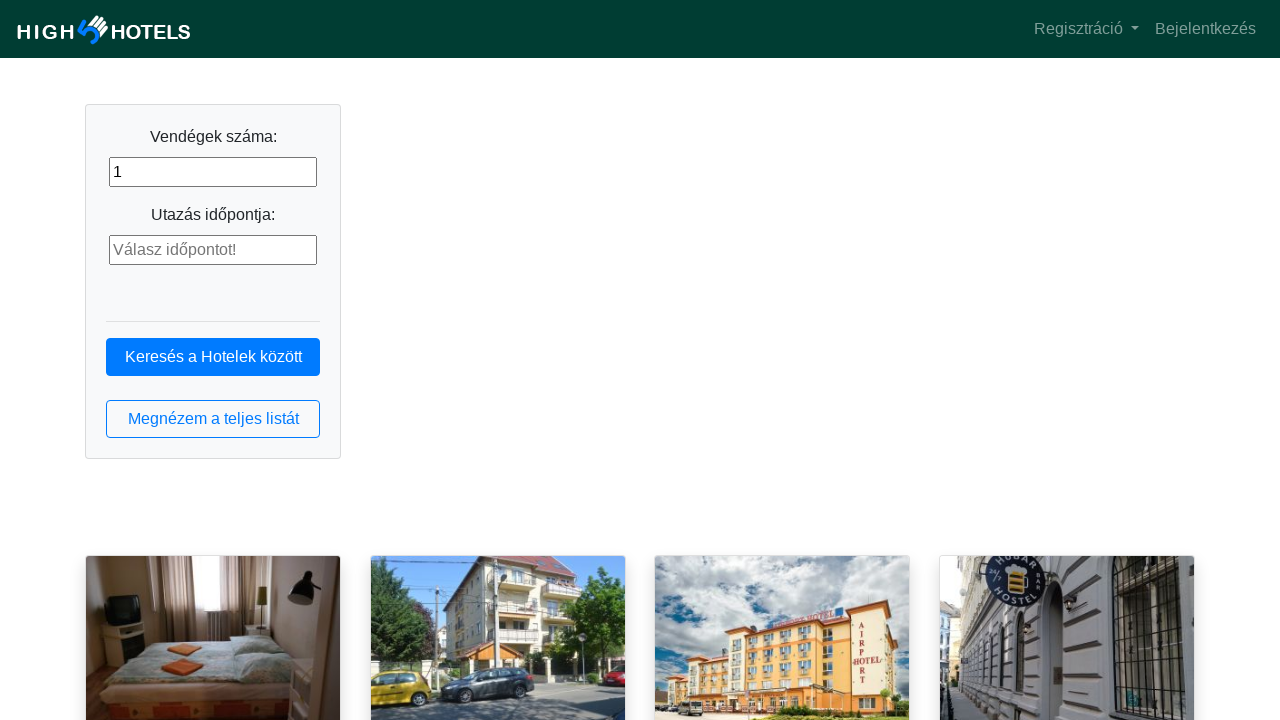

Clicked the hotel list button at (213, 419) on button.btn.btn-outline-primary.btn-block
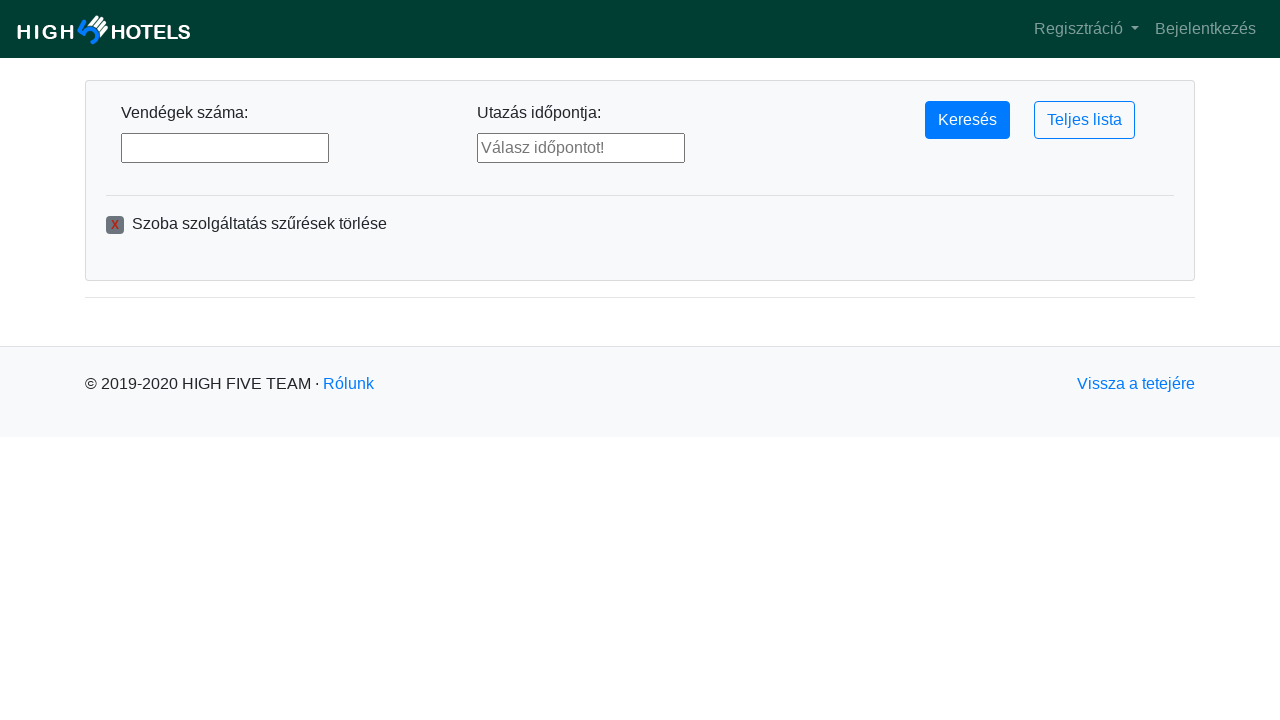

Hotel list loaded with hotel items visible
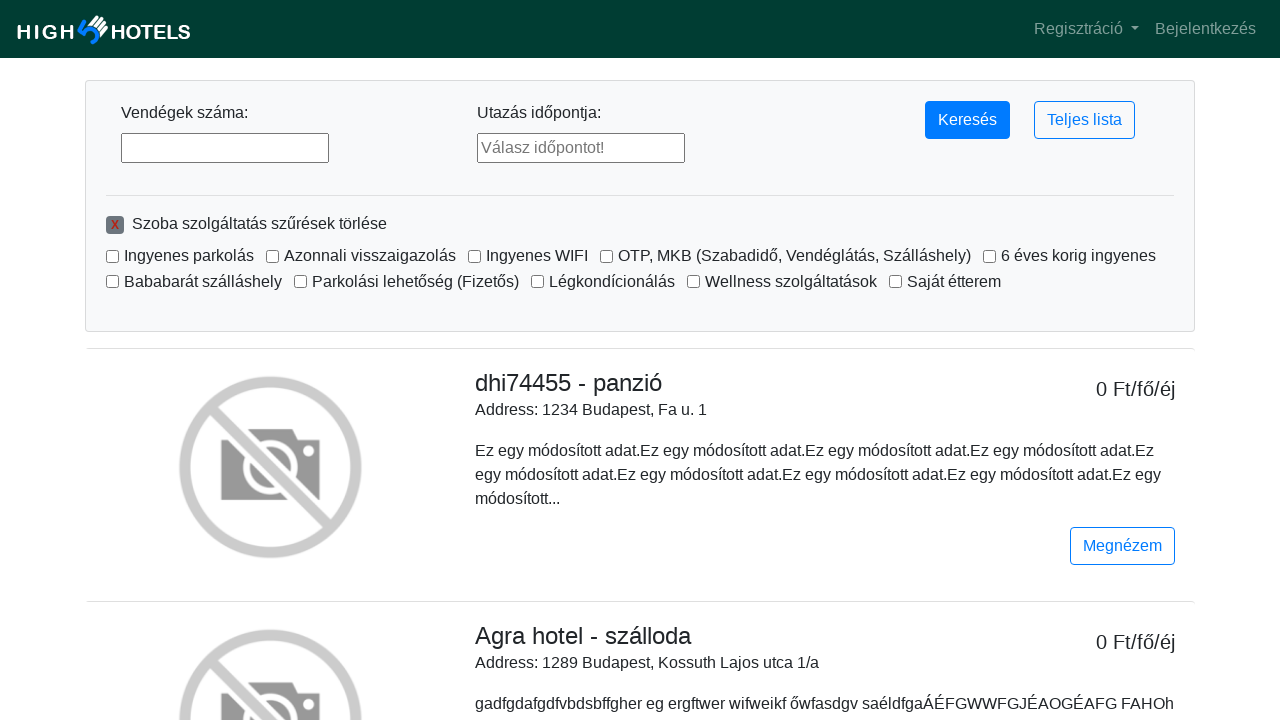

Located all hotel item elements
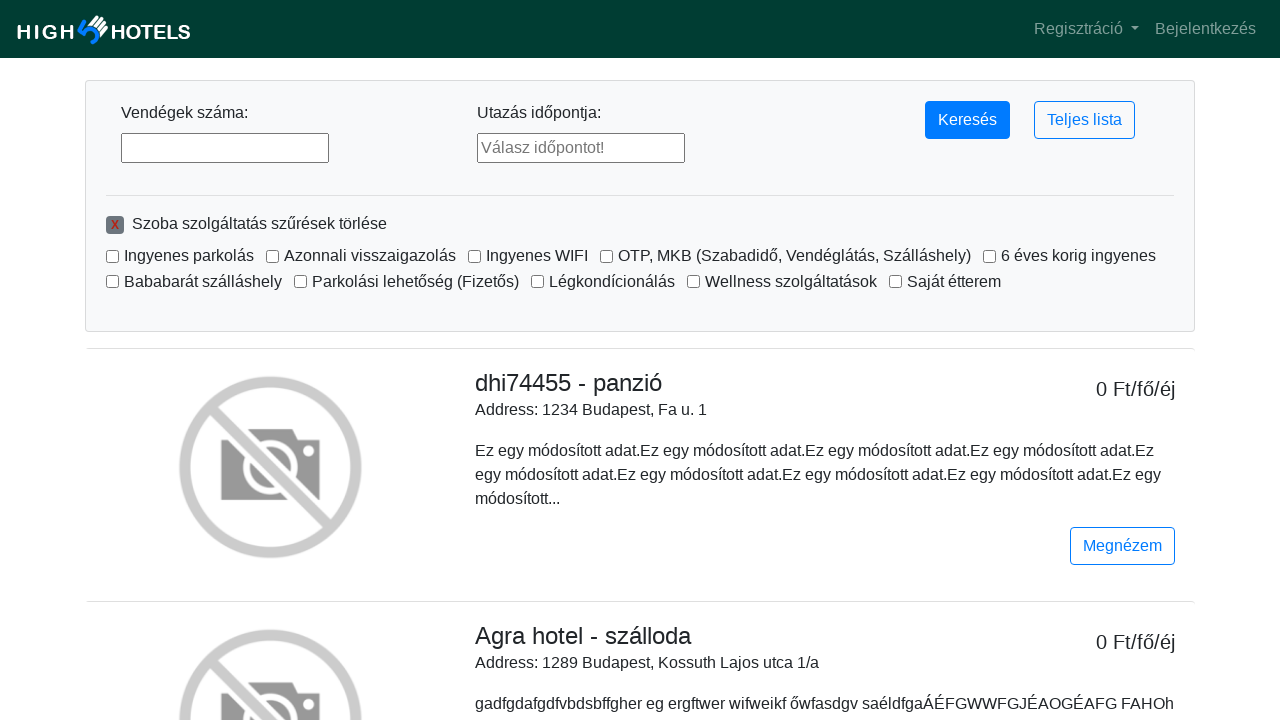

First hotel item is ready
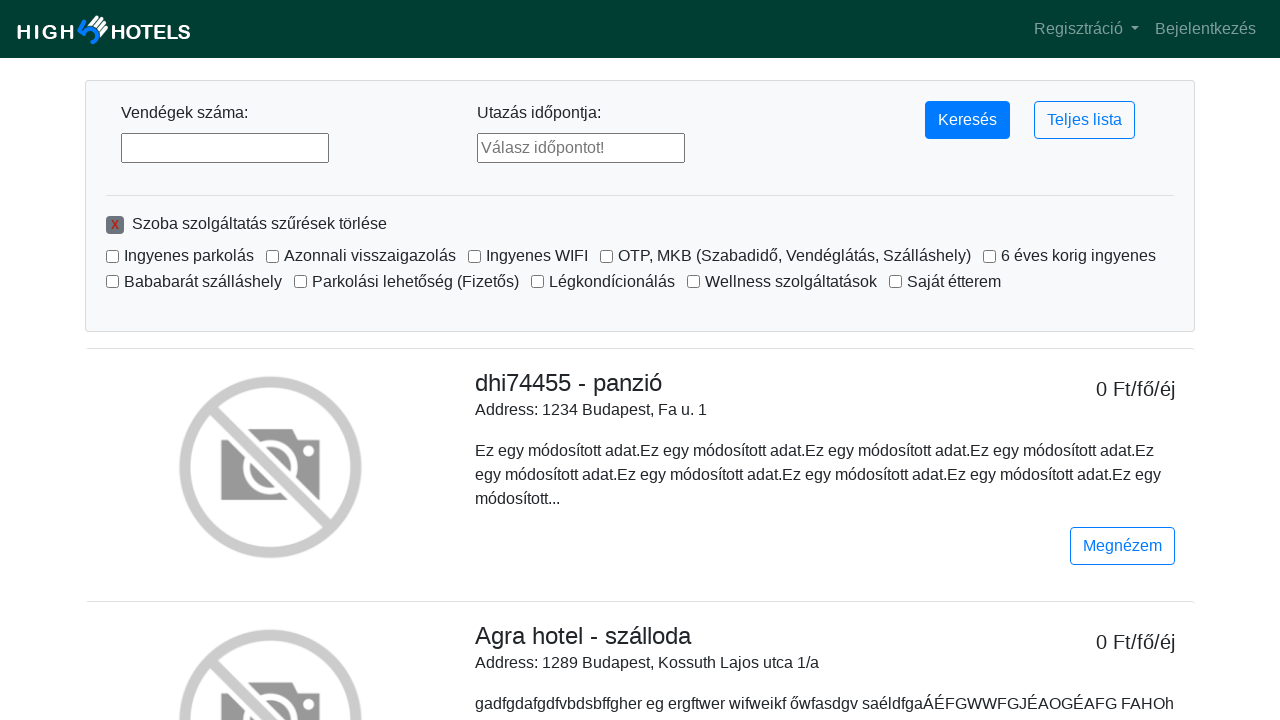

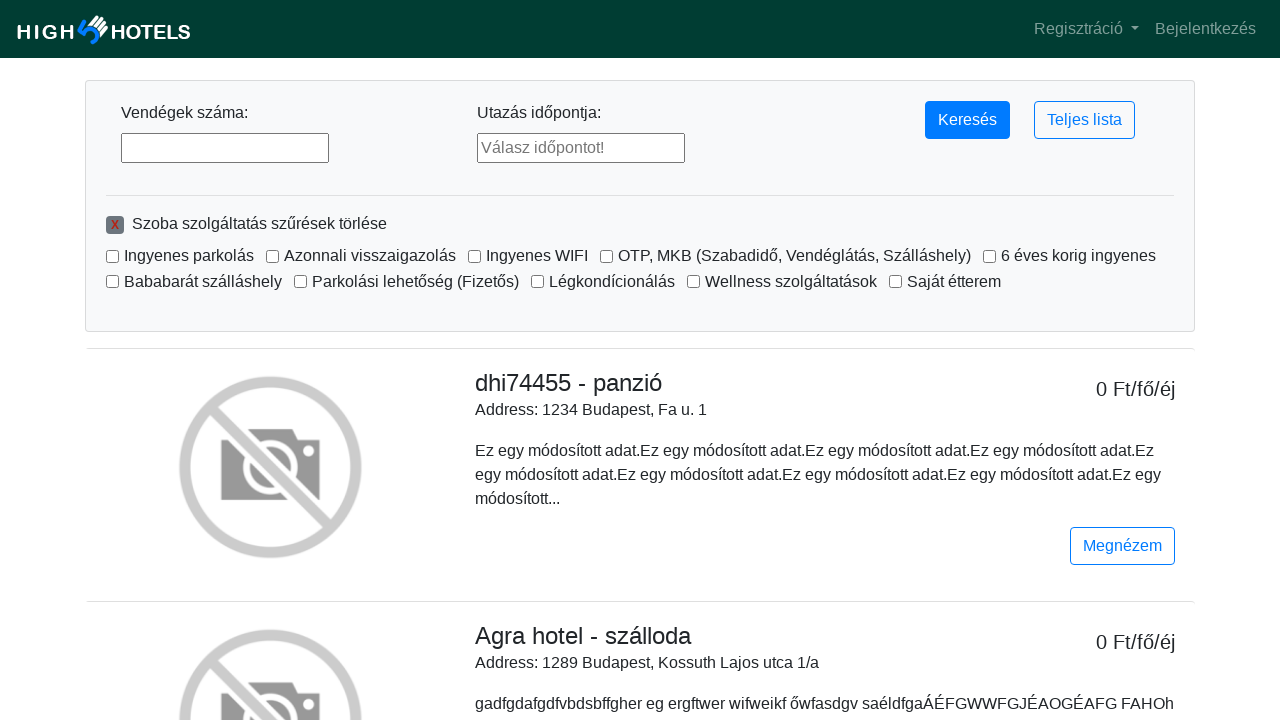